Tests form validation by attempting to submit empty login form, then tests password reset functionality

Starting URL: https://rahulshettyacademy.com/locatorspractice/

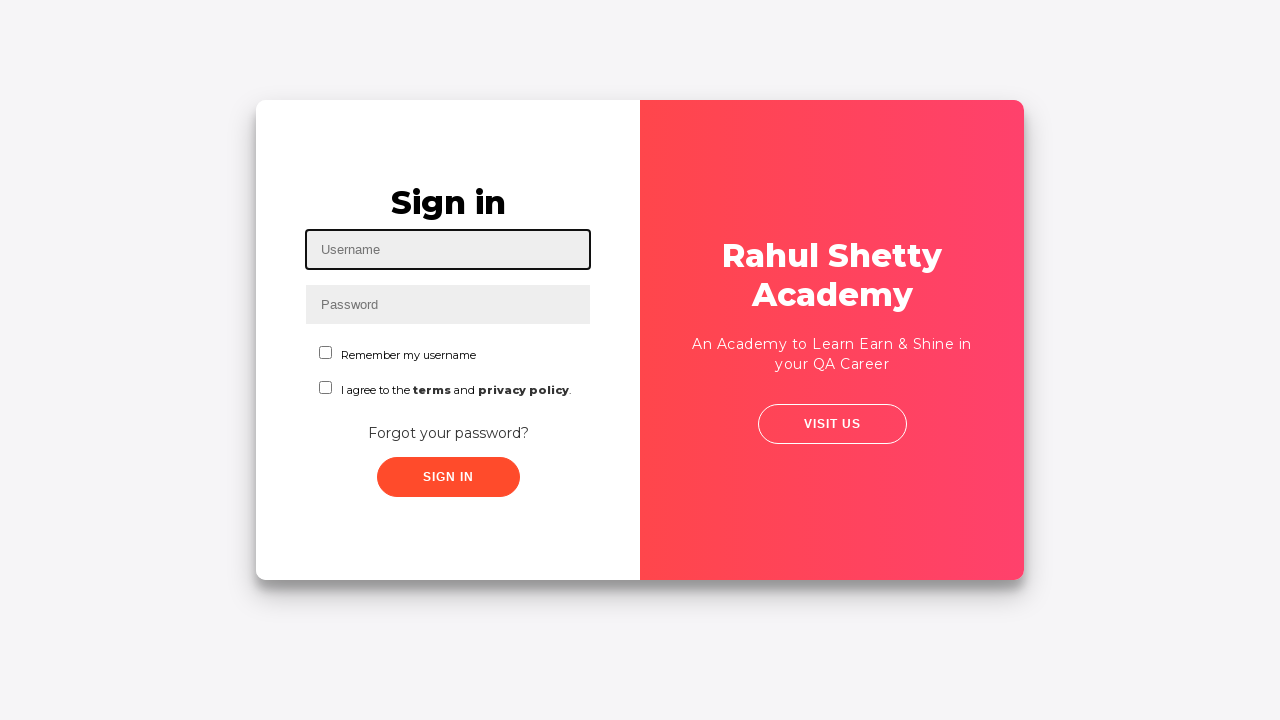

Clicked sign in button without filling any fields to test form validation at (448, 477) on xpath=//button[@class='submit signInBtn']
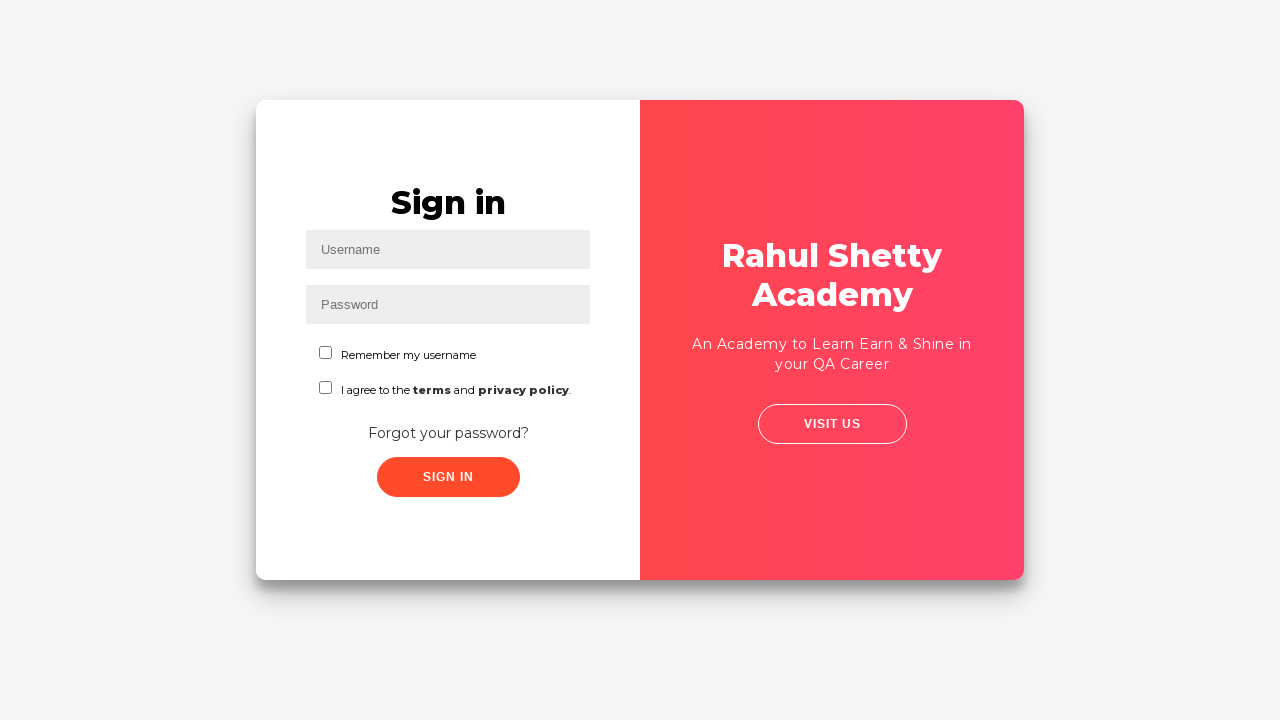

Error message displayed for empty form submission
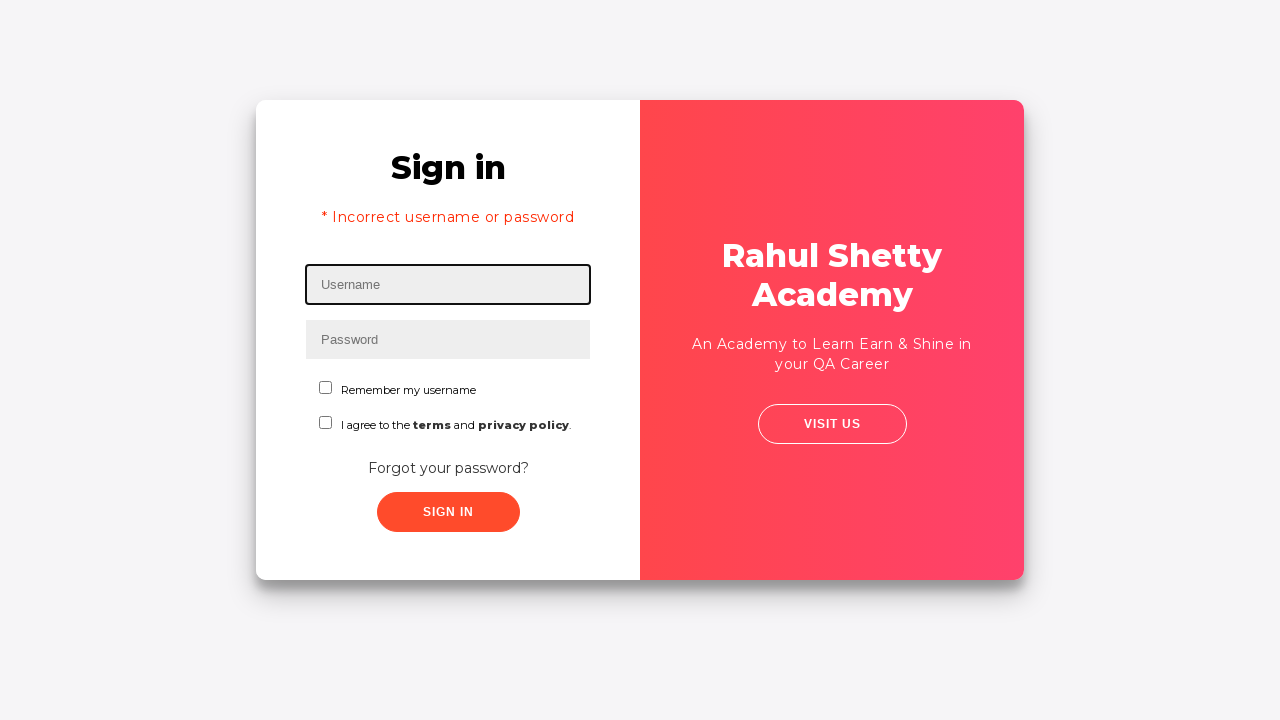

Clicked forgot password link at (448, 468) on xpath=//div[@class ='forgot-pwd-container']/a
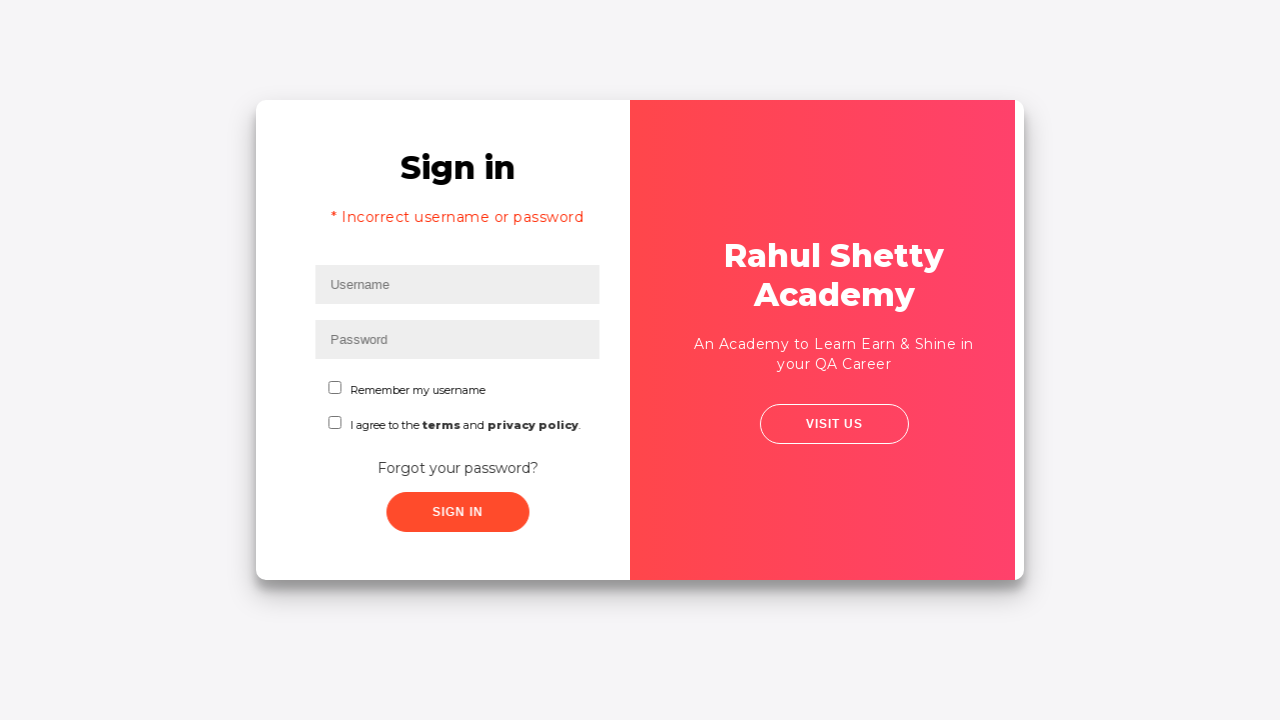

Filled name field with 'Fatih' on //input[@placeholder='Name']
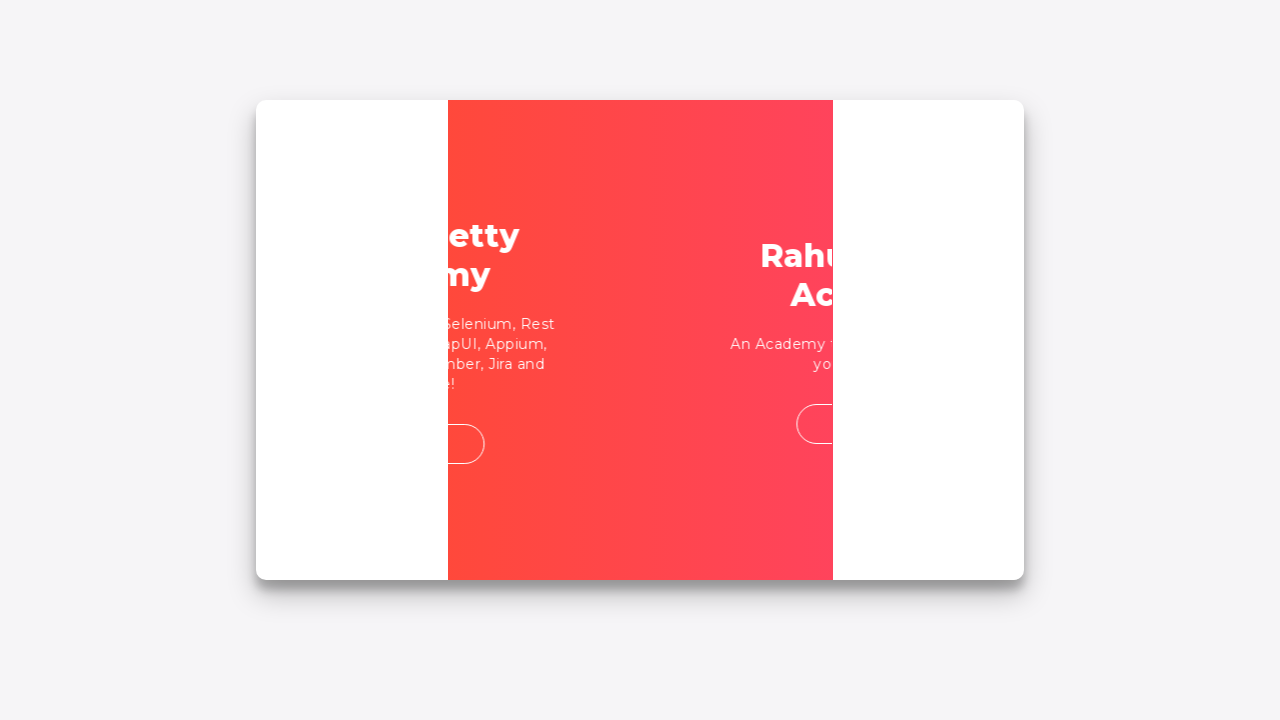

Filled email field with 'fatihbas@gmail.com' on //input[@placeholder='Email']
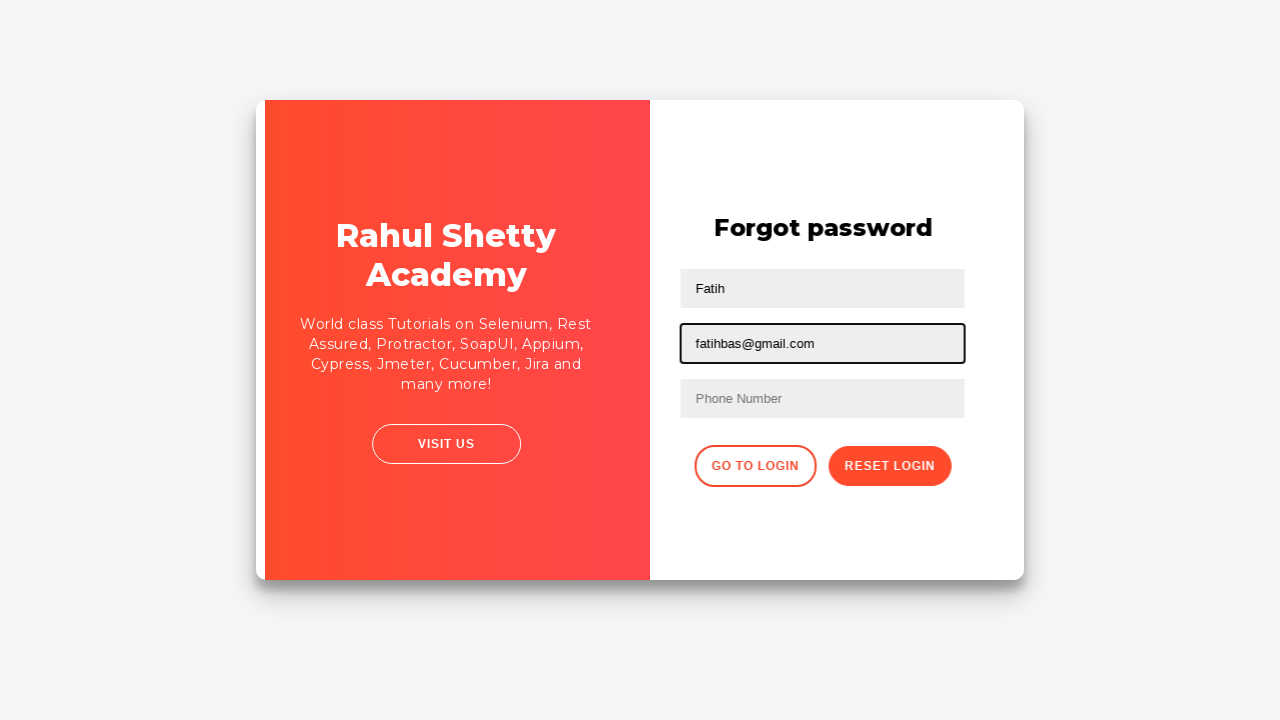

Filled phone number field with '05464021048' on //input[@placeholder='Phone Number']
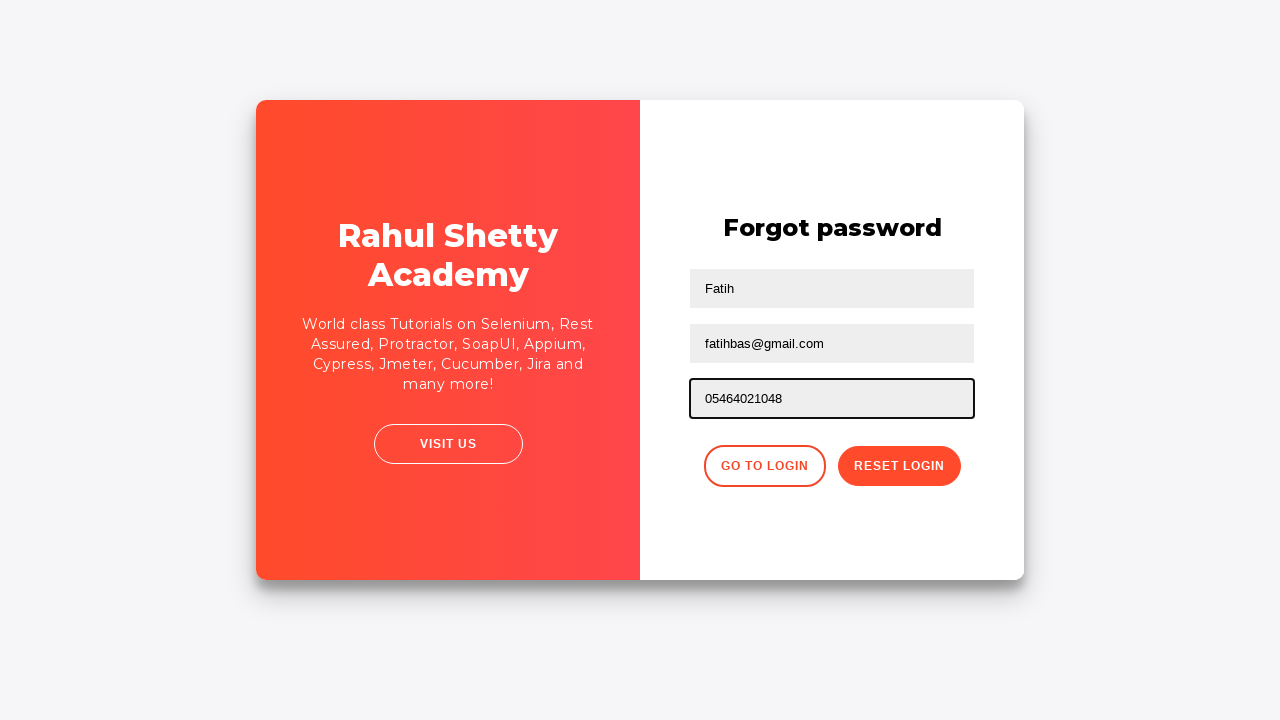

Clicked reset password button at (899, 466) on xpath=//button[@class='reset-pwd-btn']
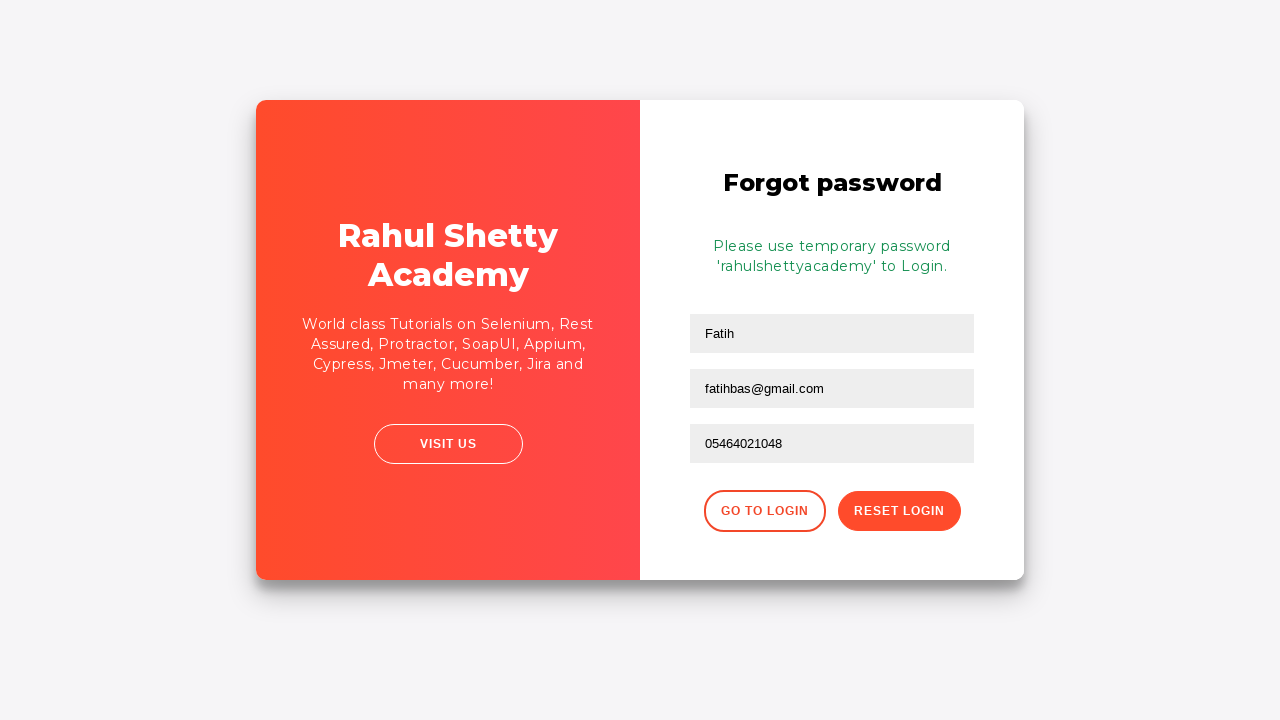

Password reset confirmation message displayed
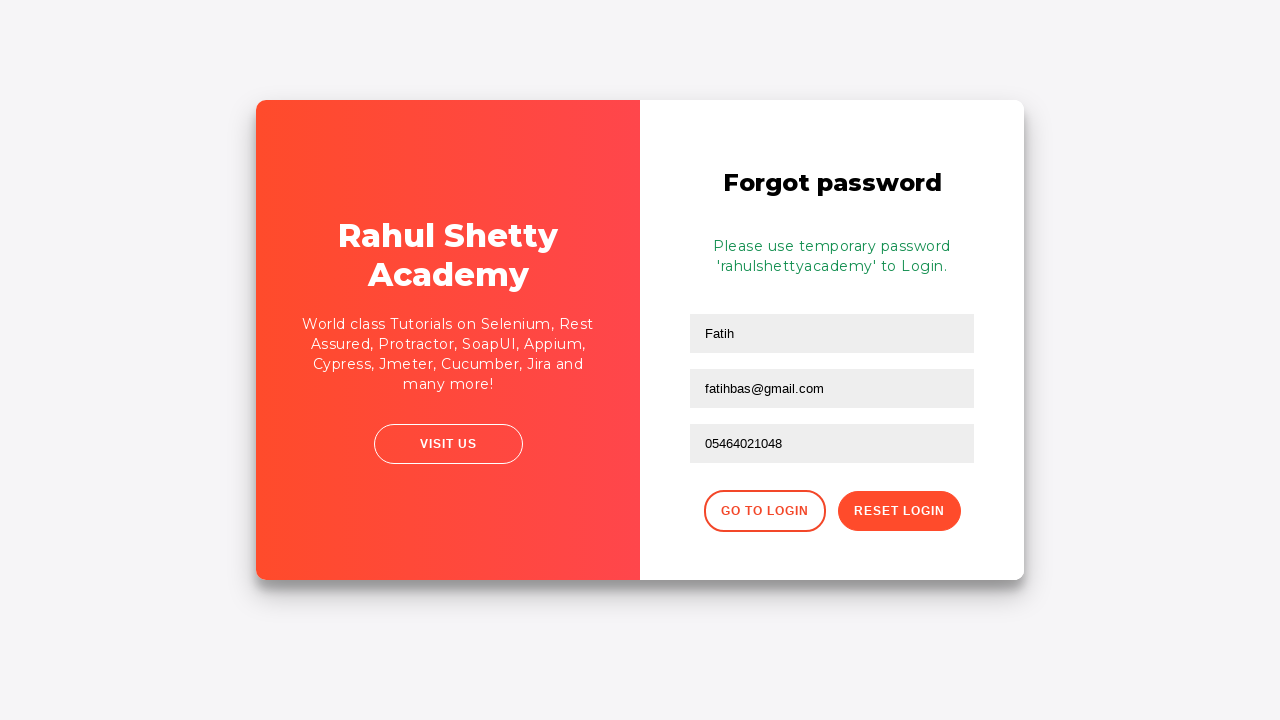

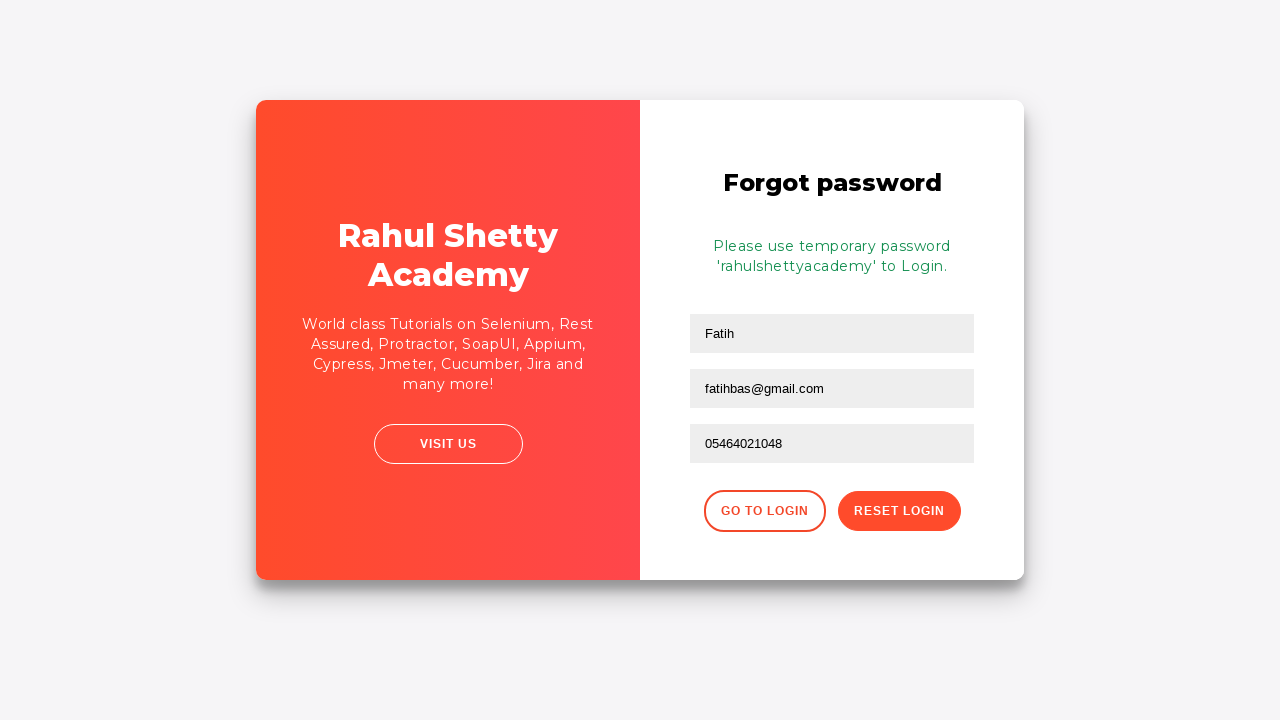